Tests adding a book to cart and verifying cart contents including subtotal and total prices

Starting URL: https://practice.automationtesting.in/

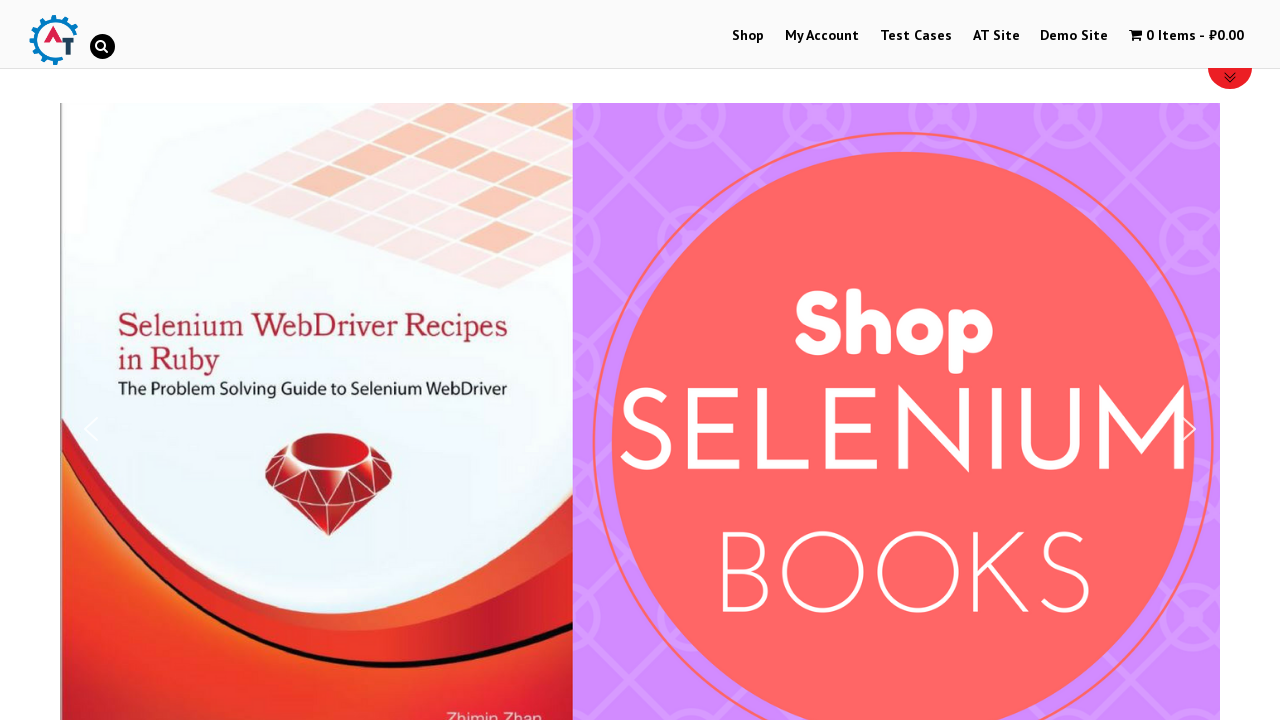

Clicked on Shop tab at (748, 36) on #menu-item-40
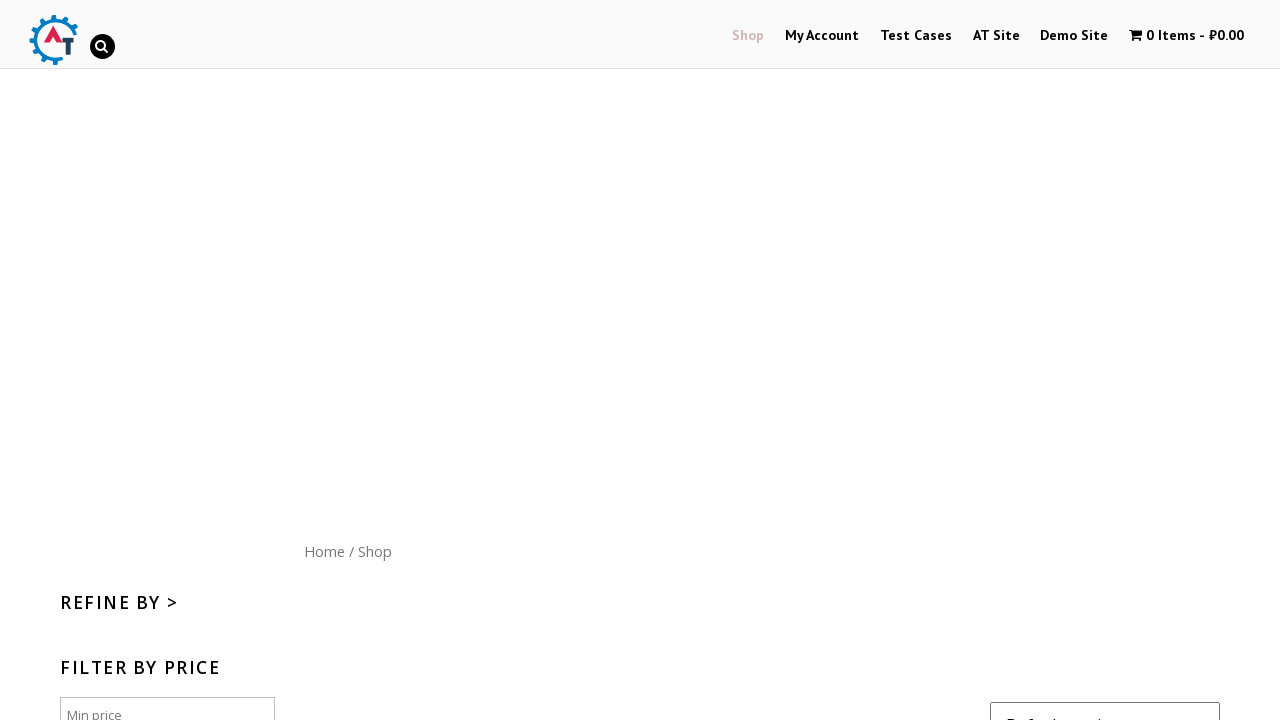

Added HTML5 WebApp Development book to cart at (1115, 361) on [data-product_id="182"]
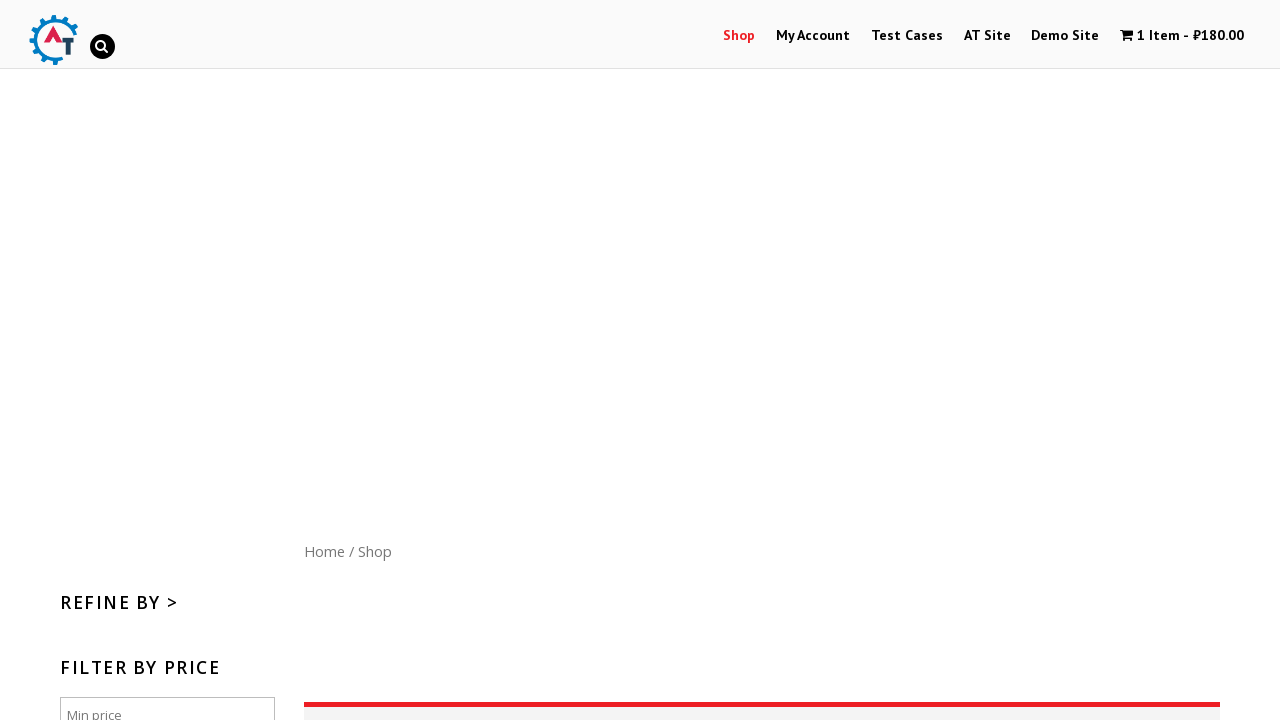

Waited for cart to update
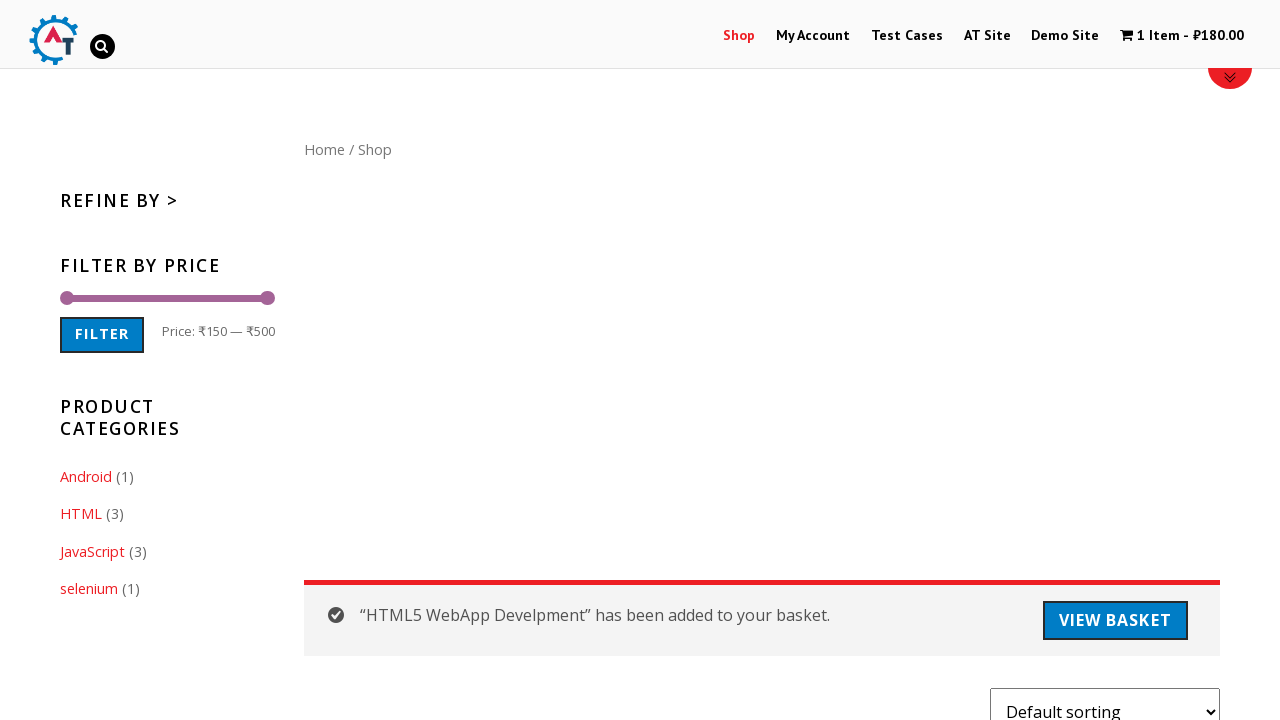

Navigated to basket at (1182, 36) on [href="https://practice.automationtesting.in/basket/"]
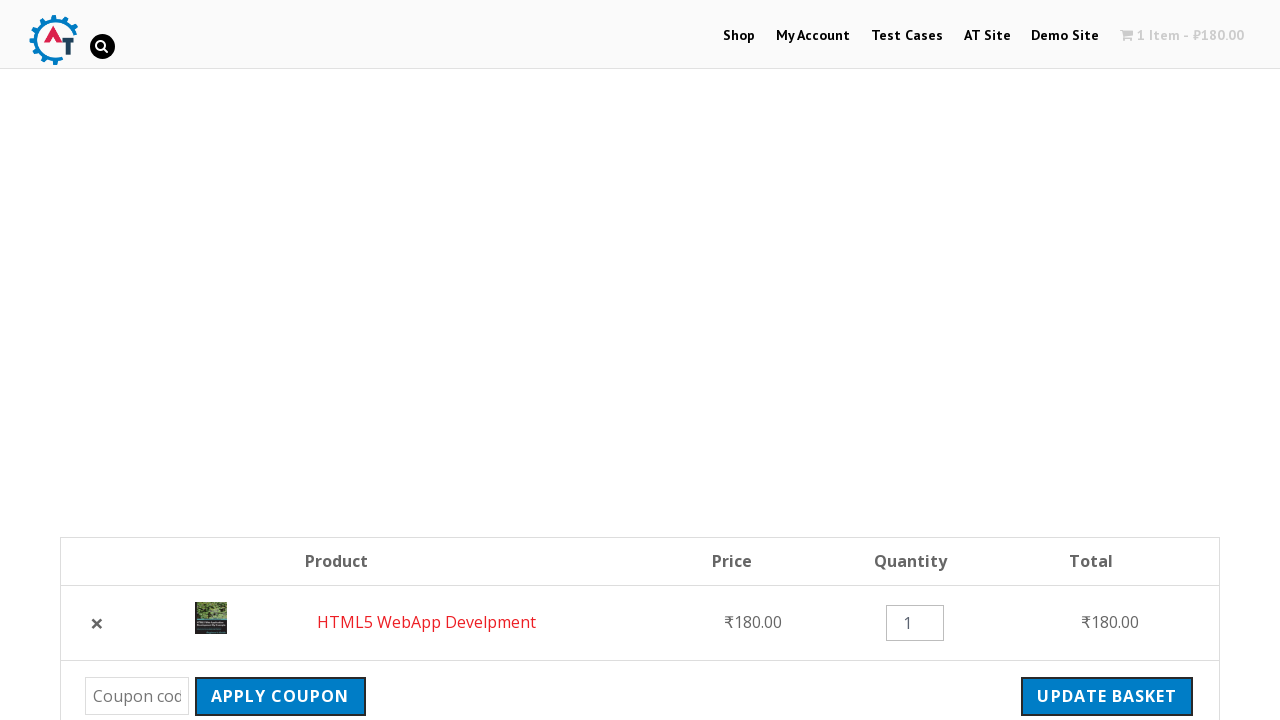

Subtotal price is displayed in cart
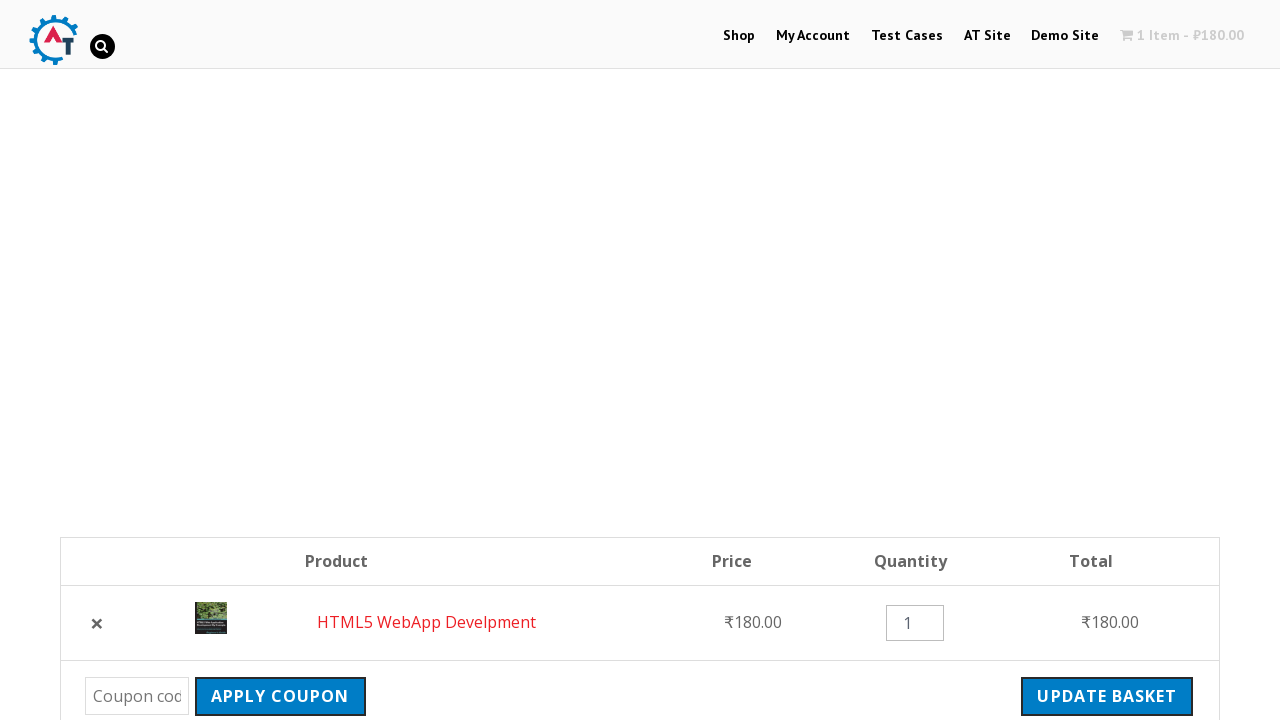

Total price is displayed in cart
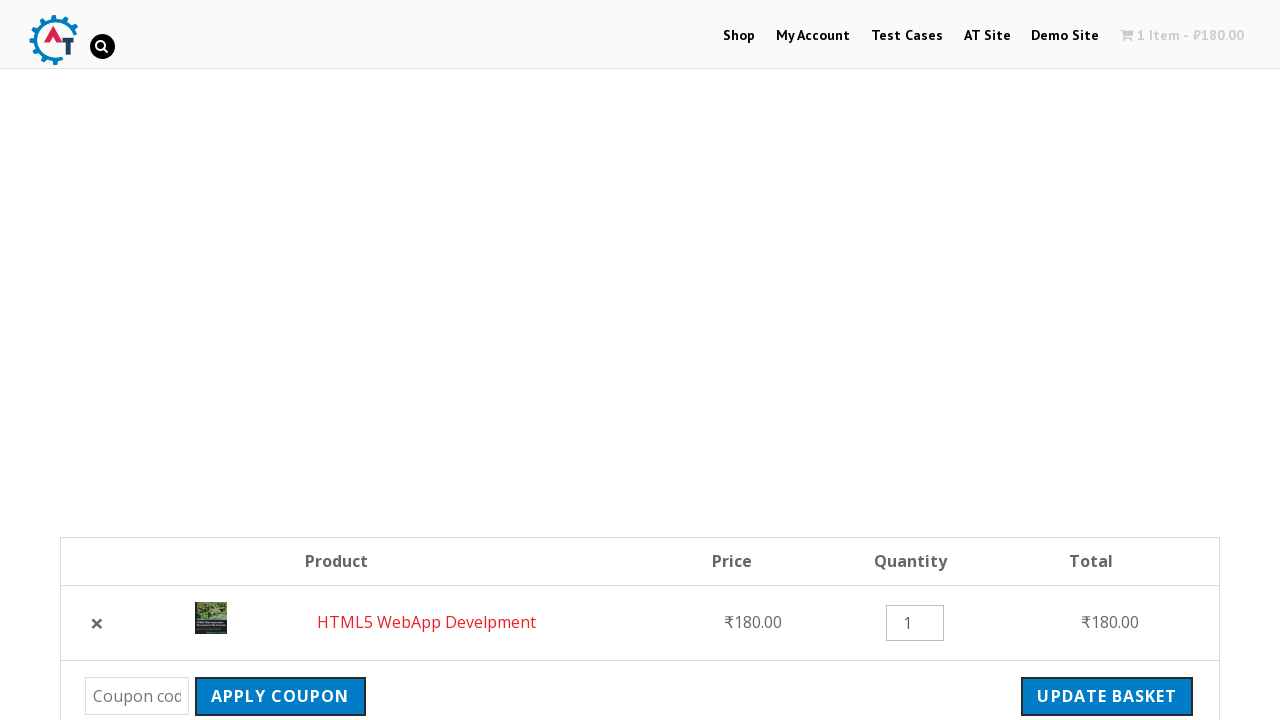

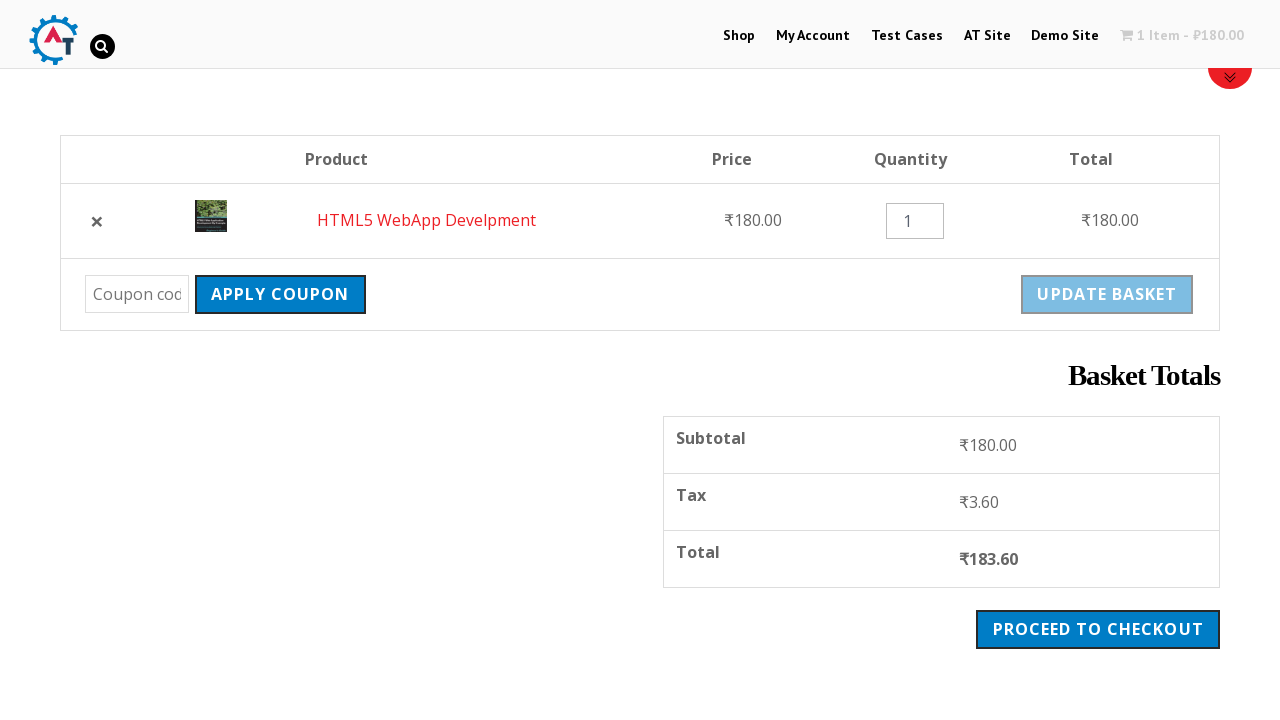